Tests mouse hover functionality by hovering over a navigation menu item

Starting URL: https://demoqa.com/menu/

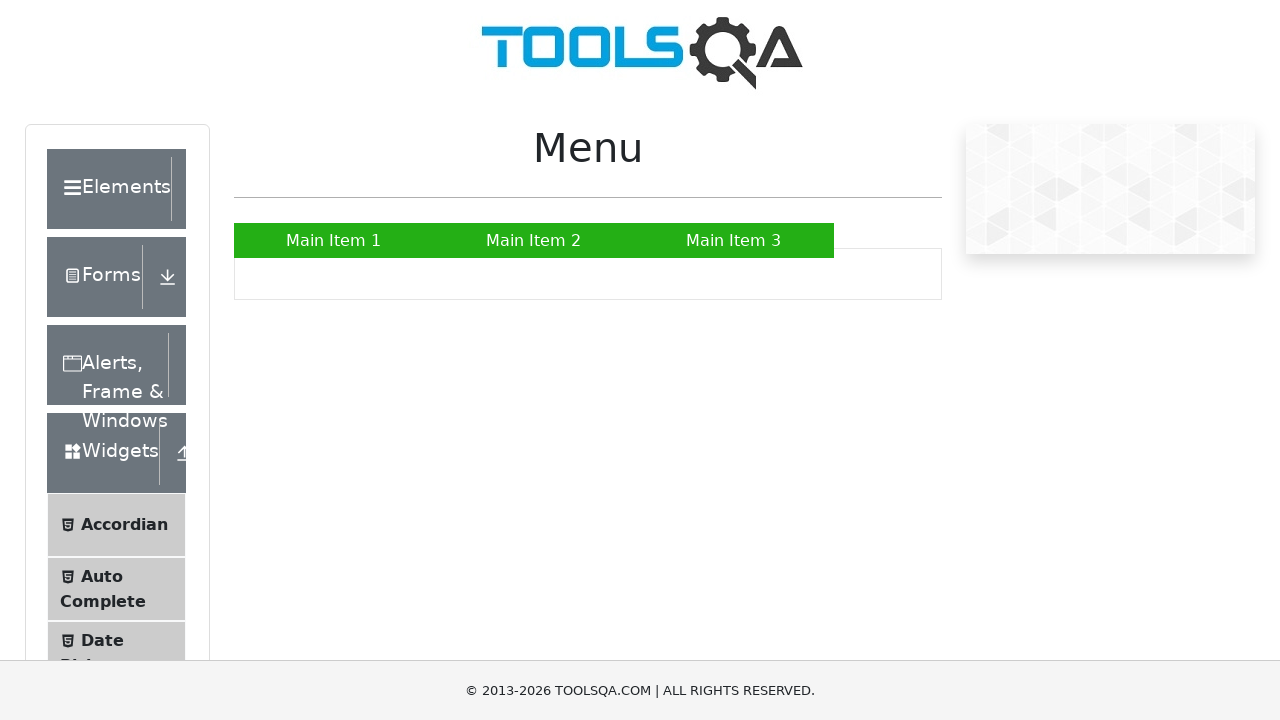

Hovered over the second navigation menu item at (534, 240) on xpath=//*[@id='nav']/li[2]/a
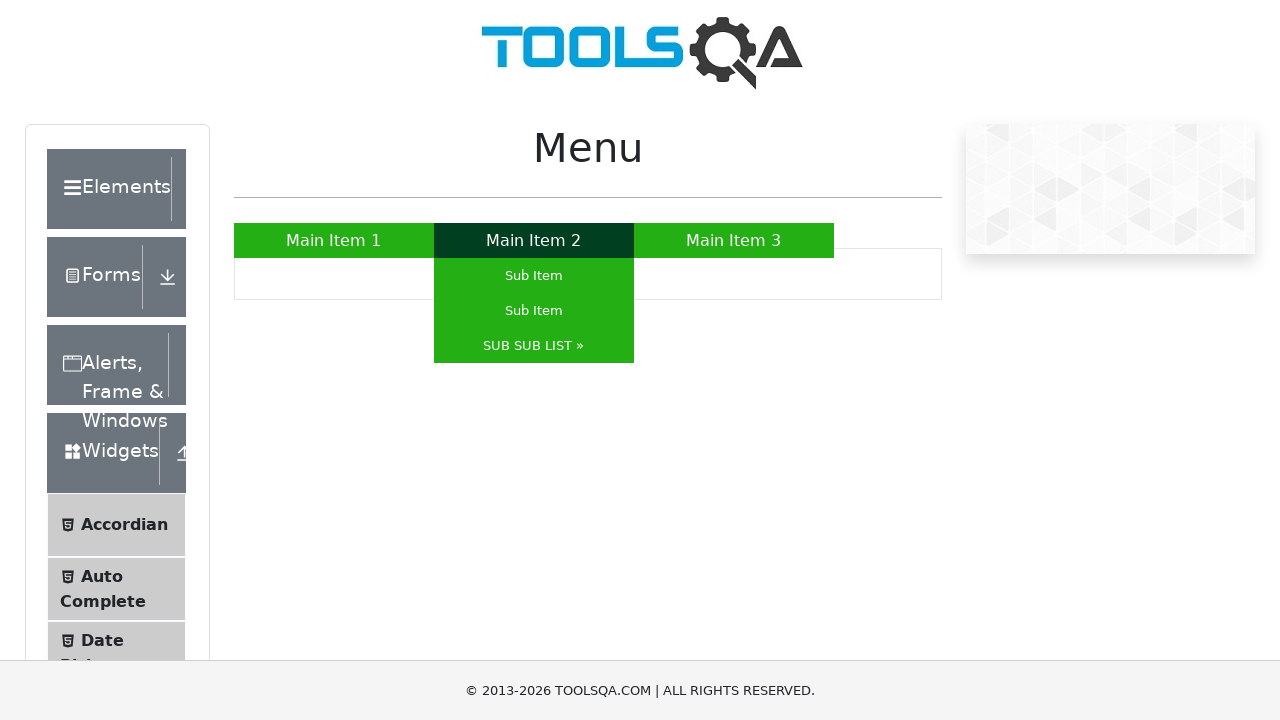

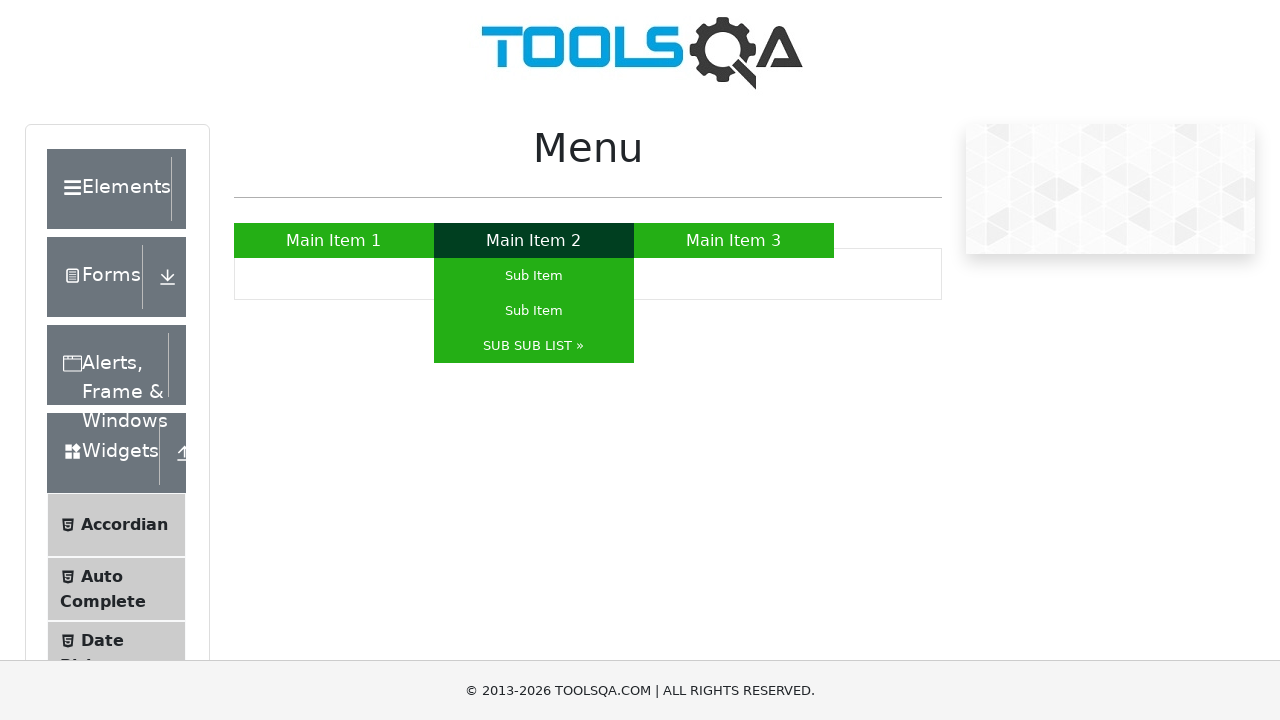